Tests adding and removing elements by clicking Add Element button twice, then deleting one element and verifying one remains

Starting URL: http://the-internet.herokuapp.com/add_remove_elements/

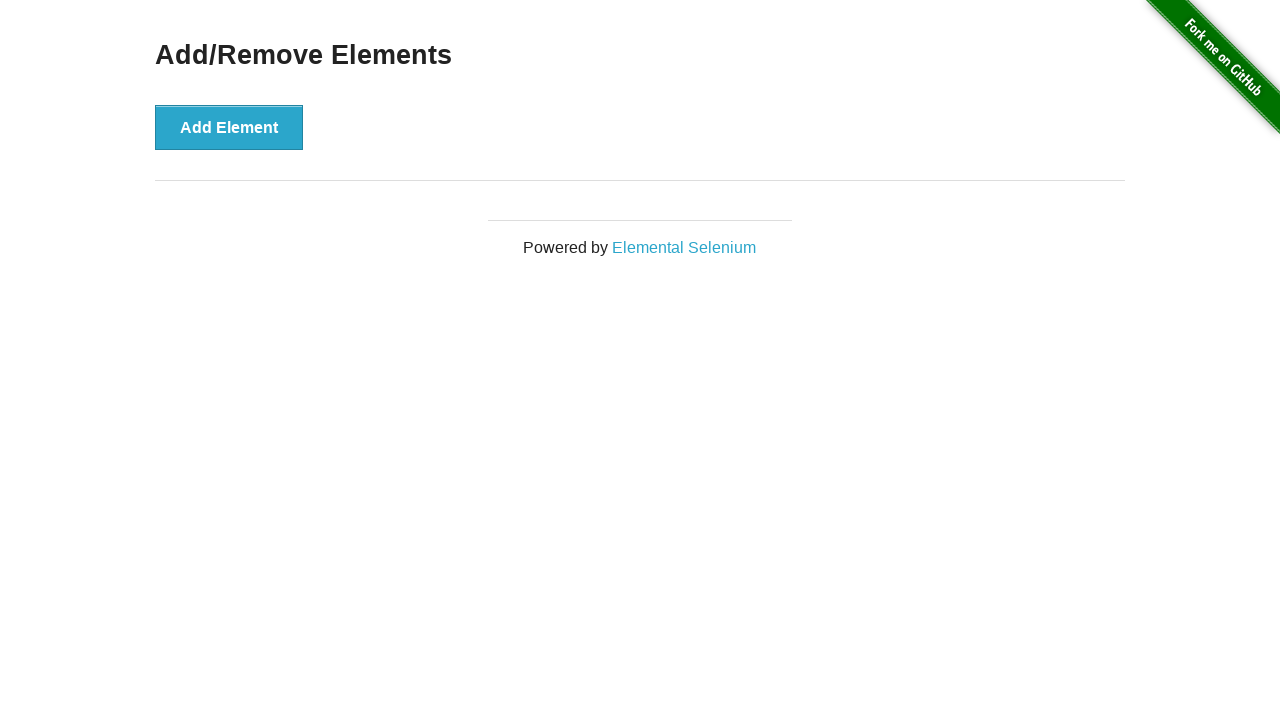

Navigated to Add/Remove Elements page
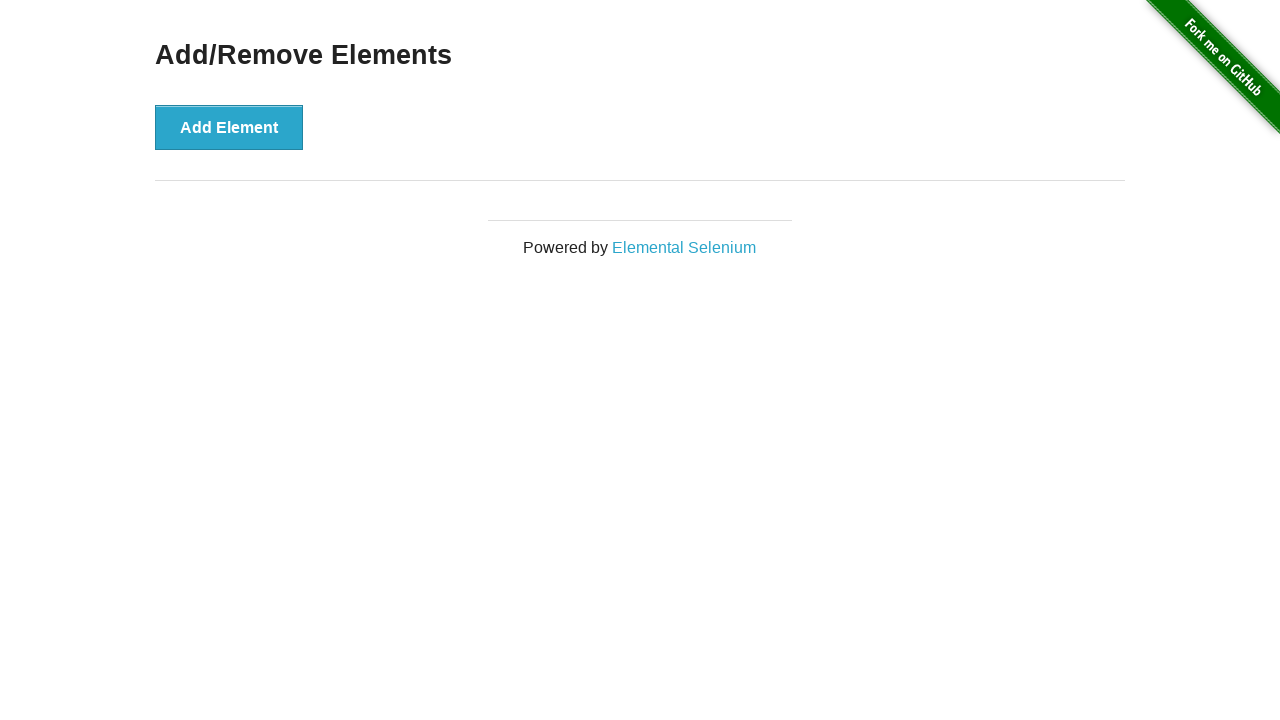

Clicked Add Element button (1st time) at (229, 127) on text='Add Element'
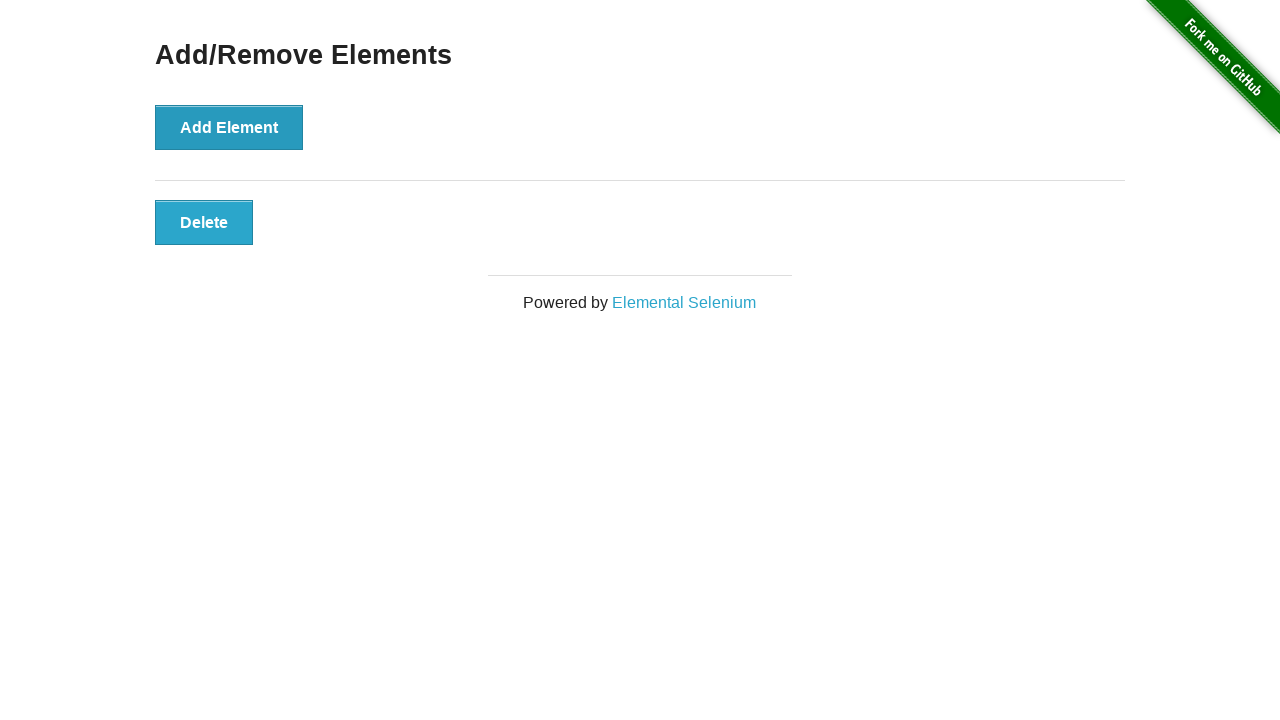

Clicked Add Element button (2nd time) at (229, 127) on text='Add Element'
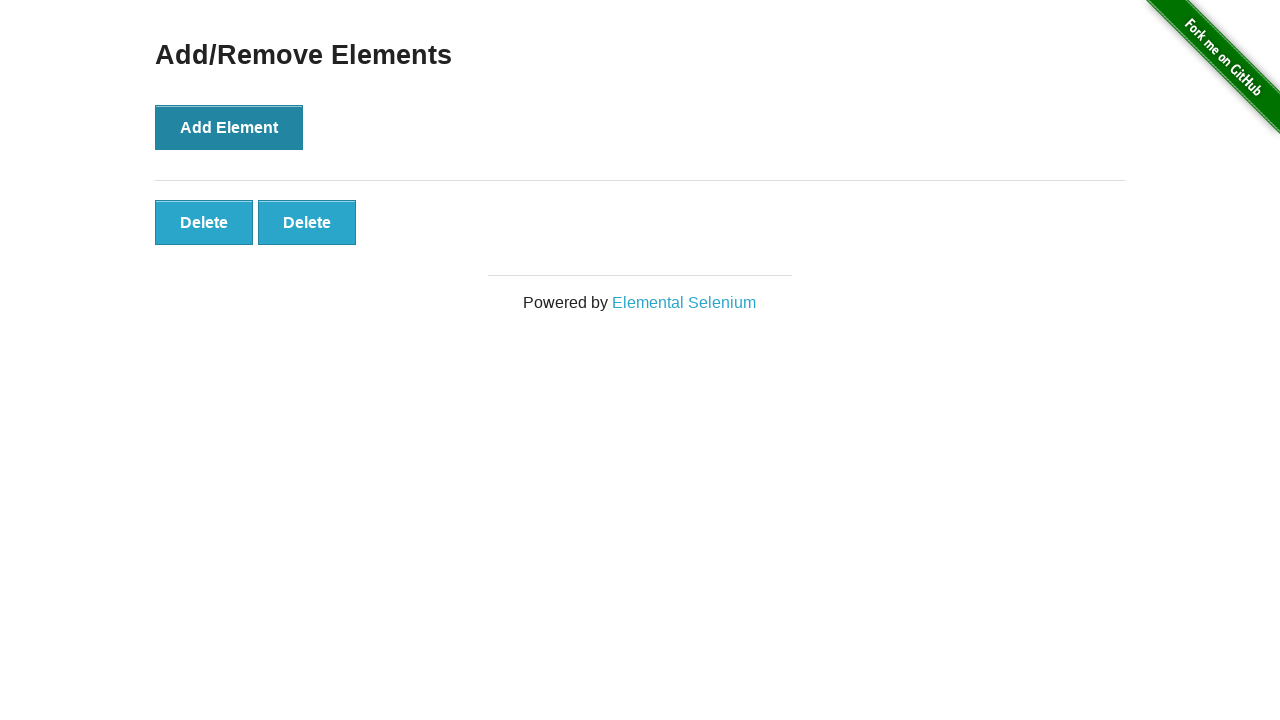

Clicked Delete button to remove one element at (204, 222) on text='Delete'
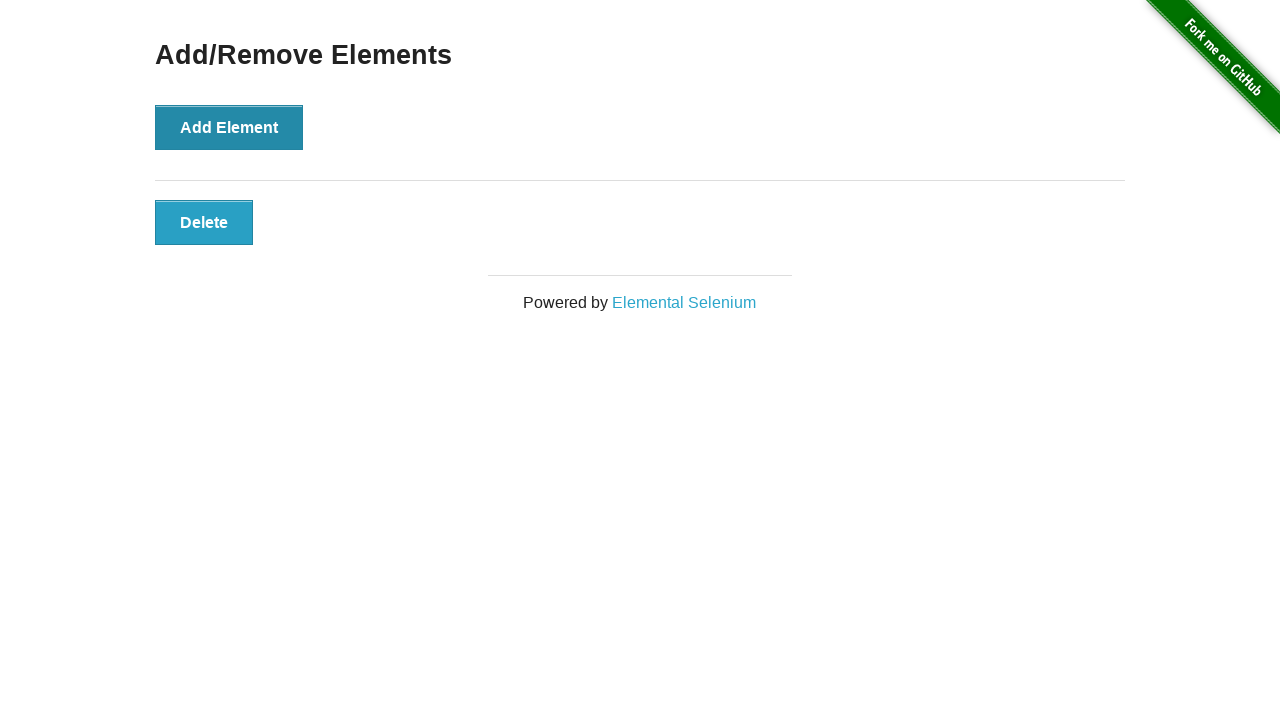

Retrieved all Delete buttons from the page
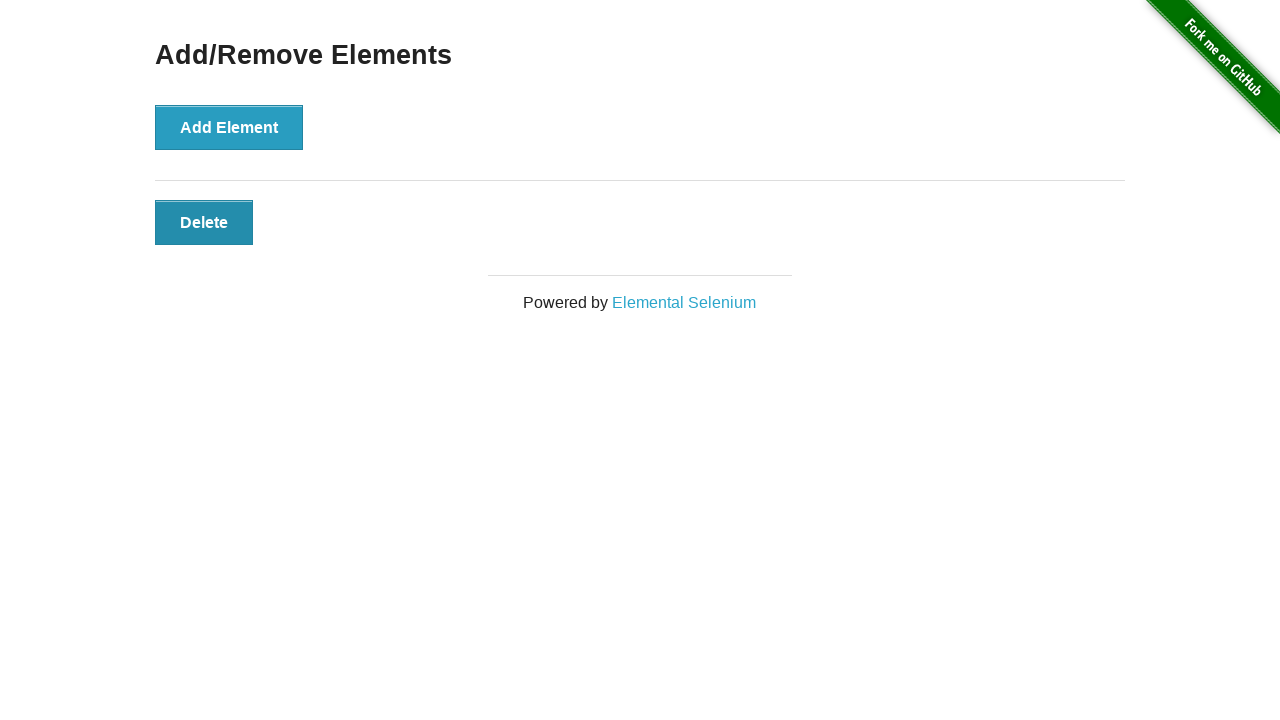

Verified exactly one Delete button remains
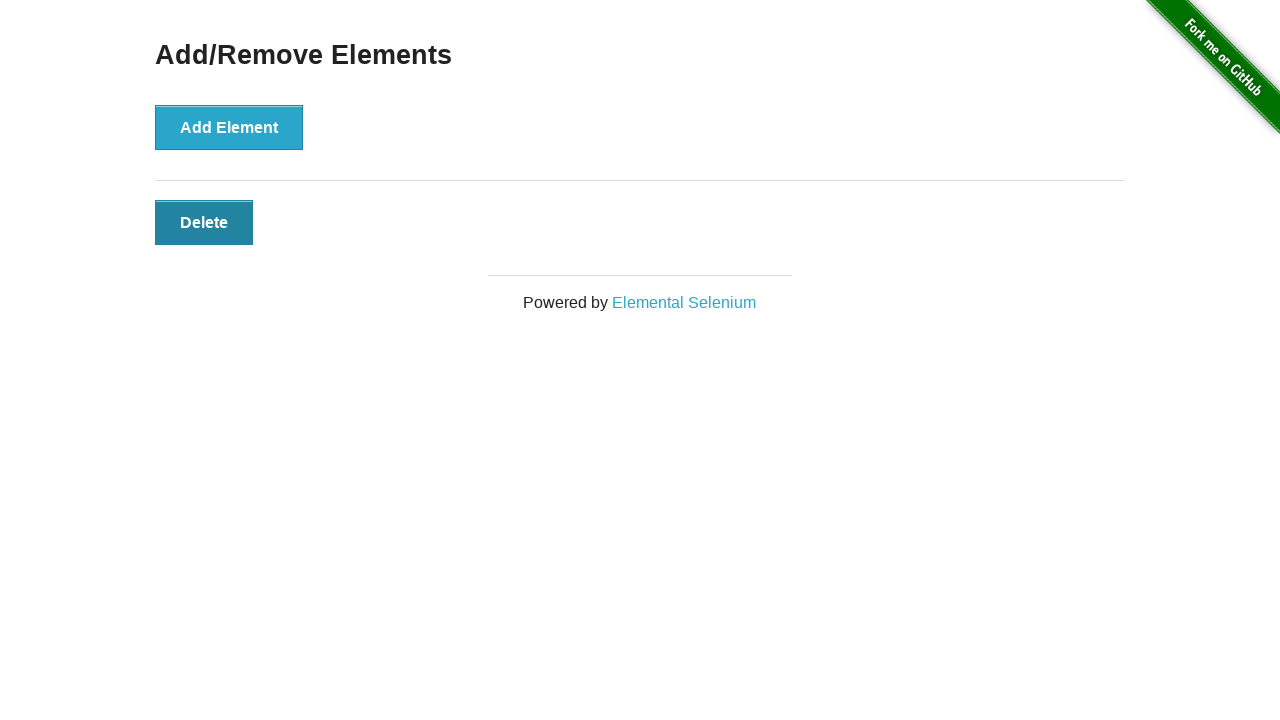

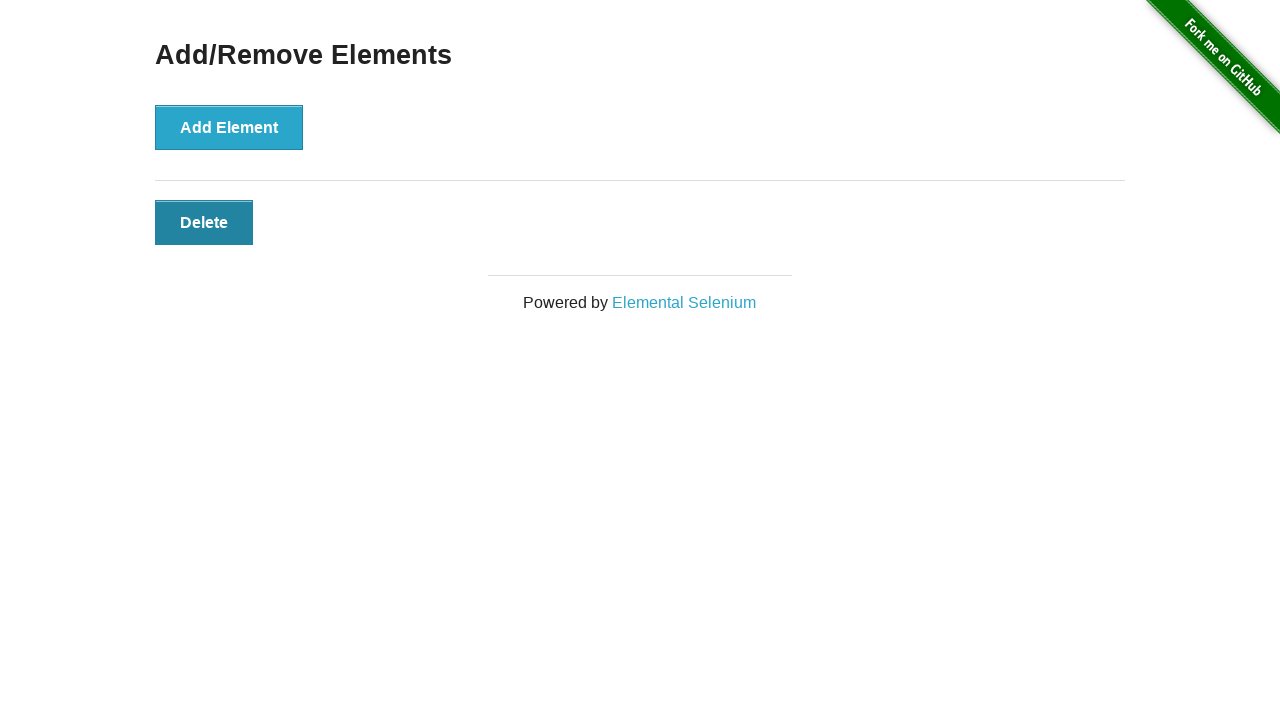